Tests form elements on a registration demo page by selecting a radio button (Male), clicking a checkbox, and selecting values from multiple dropdown lists including Skills, Year, Month, and Date fields.

Starting URL: https://demo.automationtesting.in/Register.html

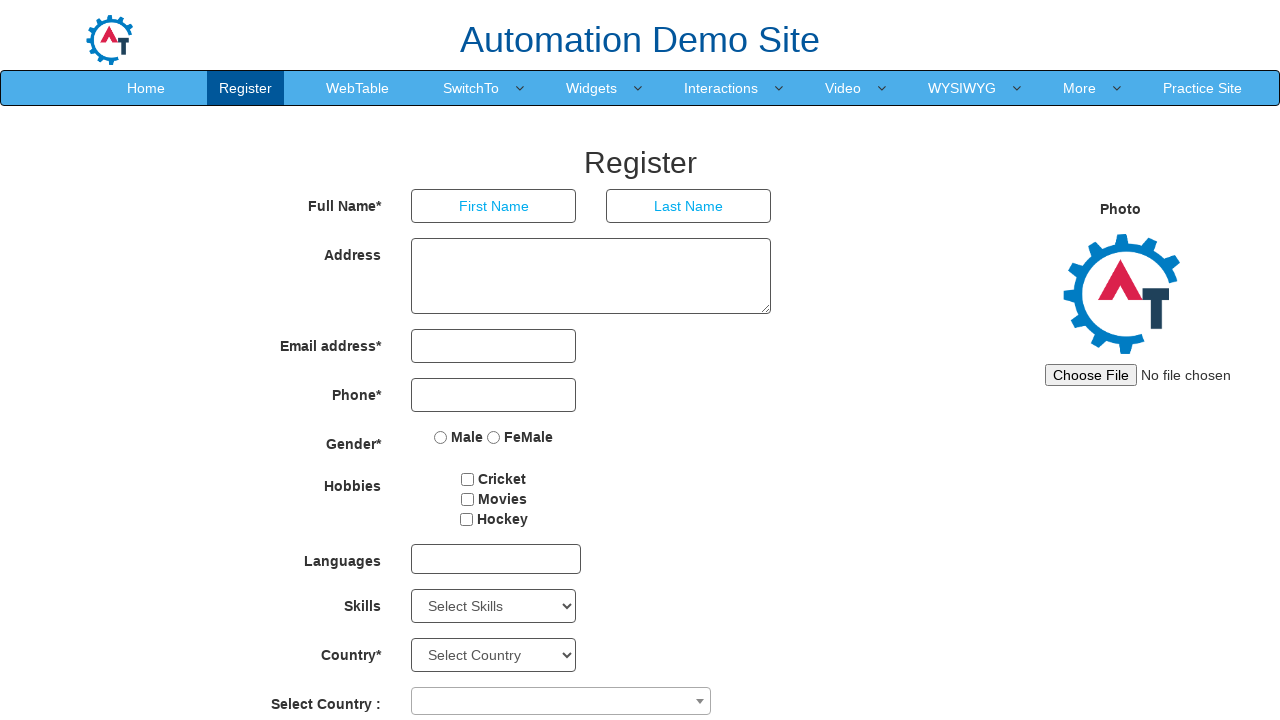

Selected Male radio button at (441, 437) on input[value='Male']
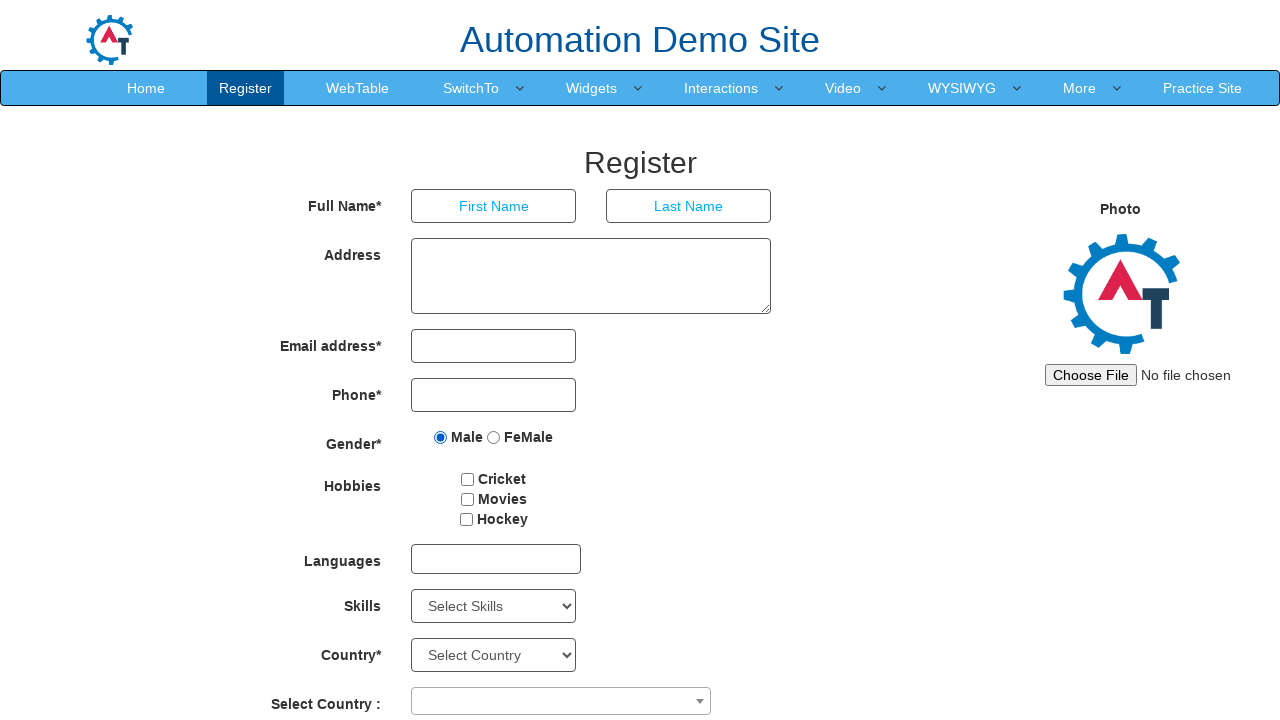

Clicked checkbox2 at (467, 499) on #checkbox2
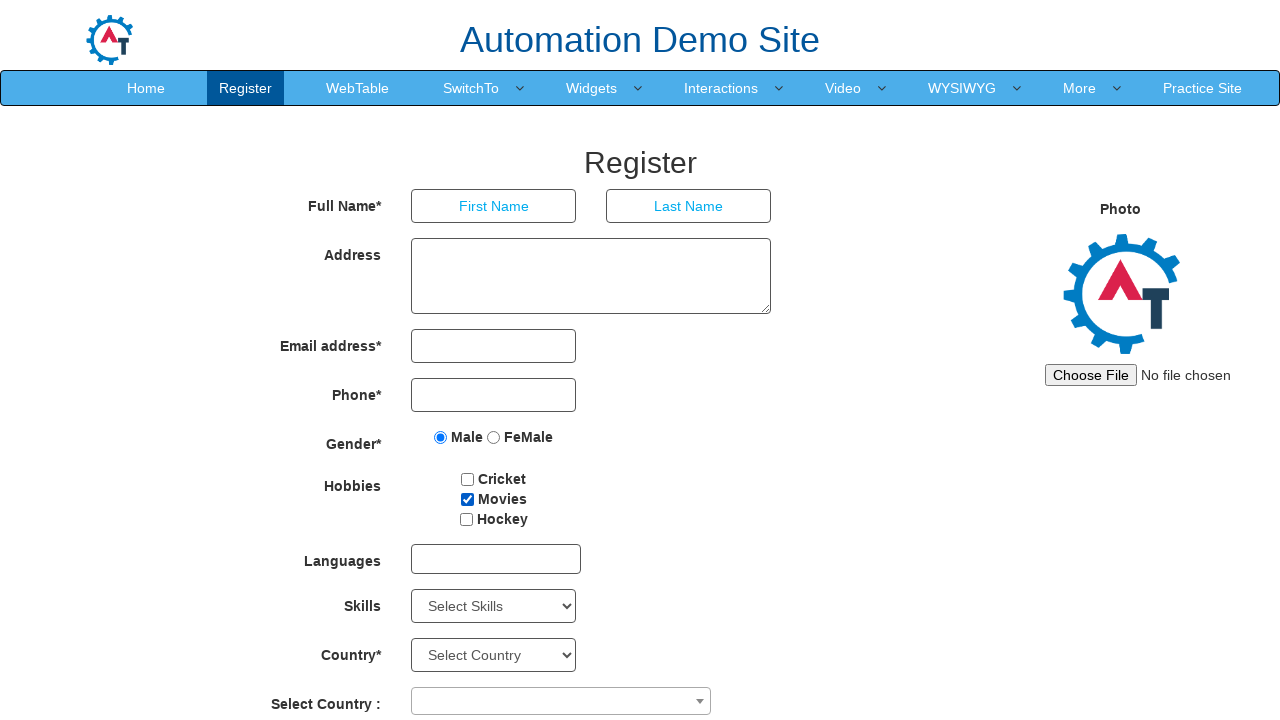

Selected AutoCAD from Skills dropdown on #Skills
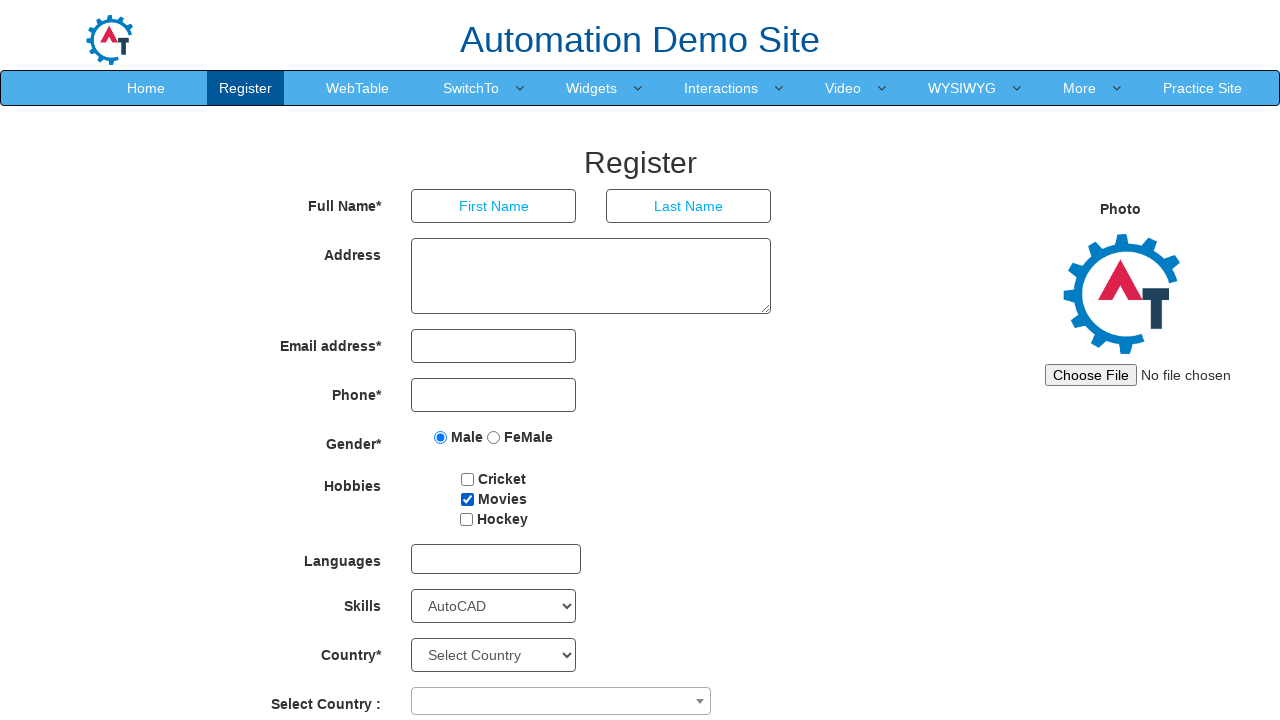

Selected year 2000 from Year dropdown on #yearbox
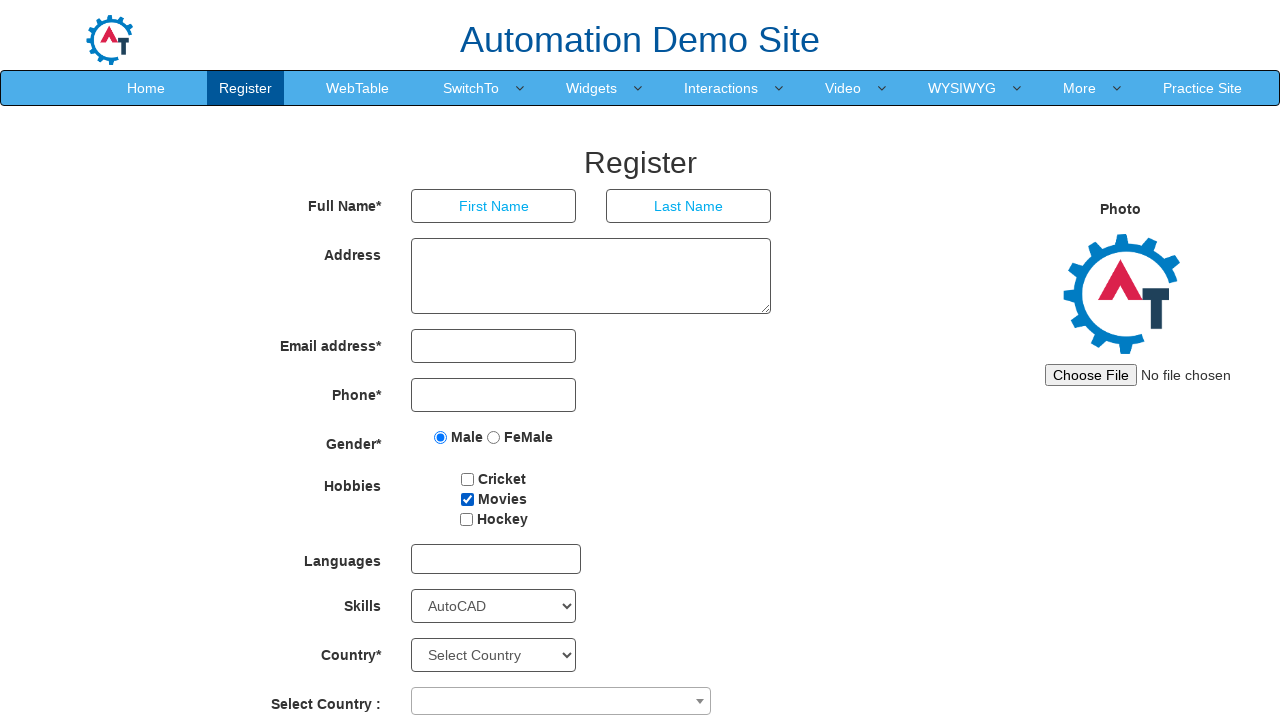

Selected October (index 9) from Month dropdown on select[placeholder='Month']
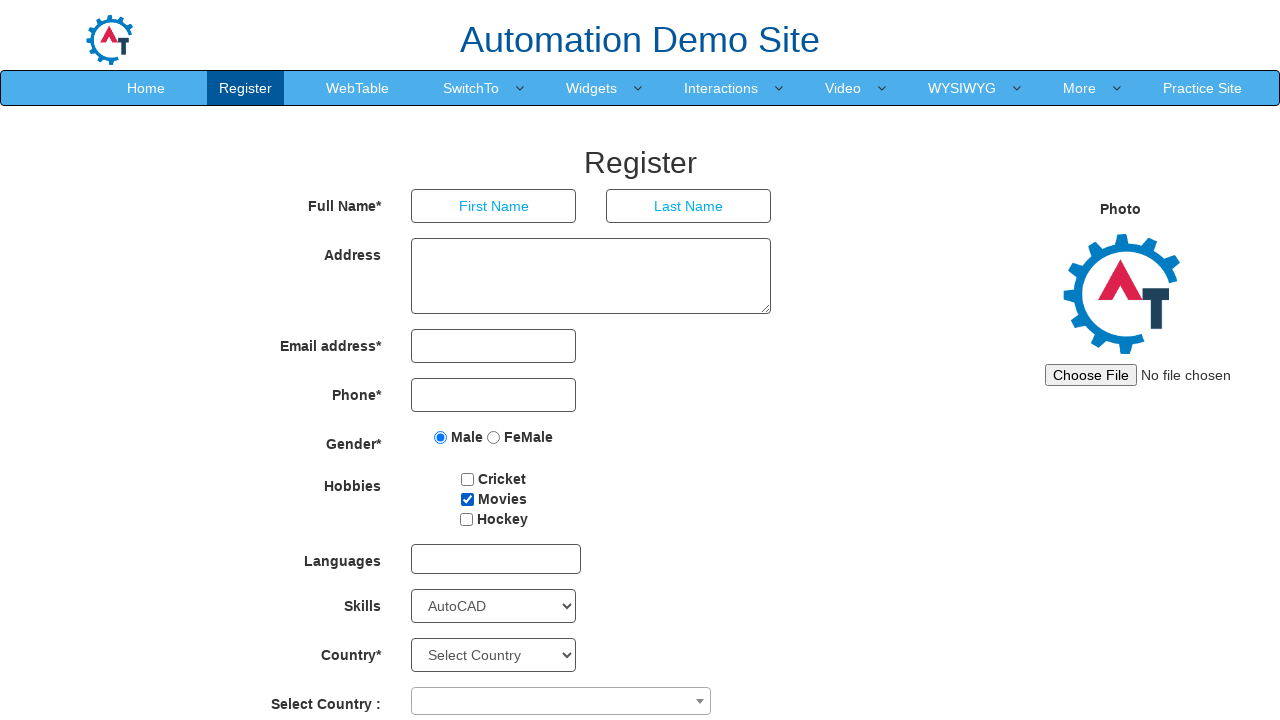

Selected day at index 20 from Day dropdown on #daybox
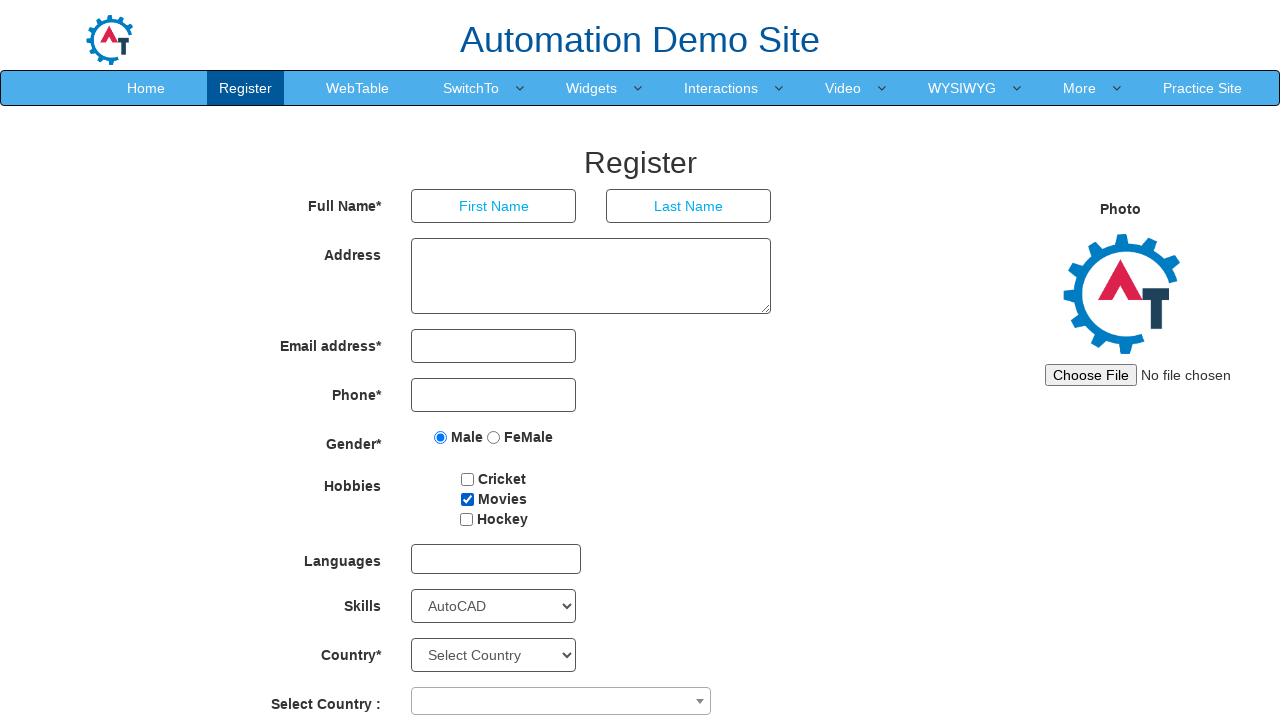

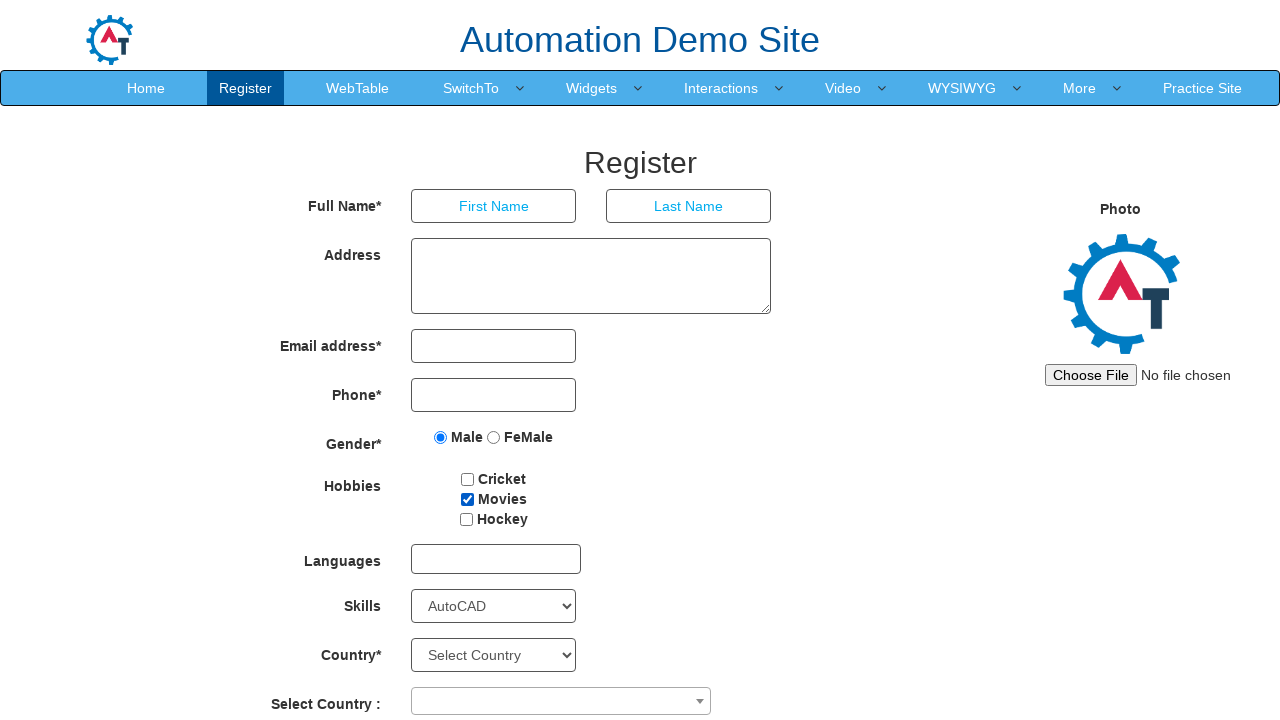